Tests opting out of A/B tests by adding an opt-out cookie before visiting the A/B test page, then navigating to verify the page shows "No A/B Test" heading.

Starting URL: http://the-internet.herokuapp.com

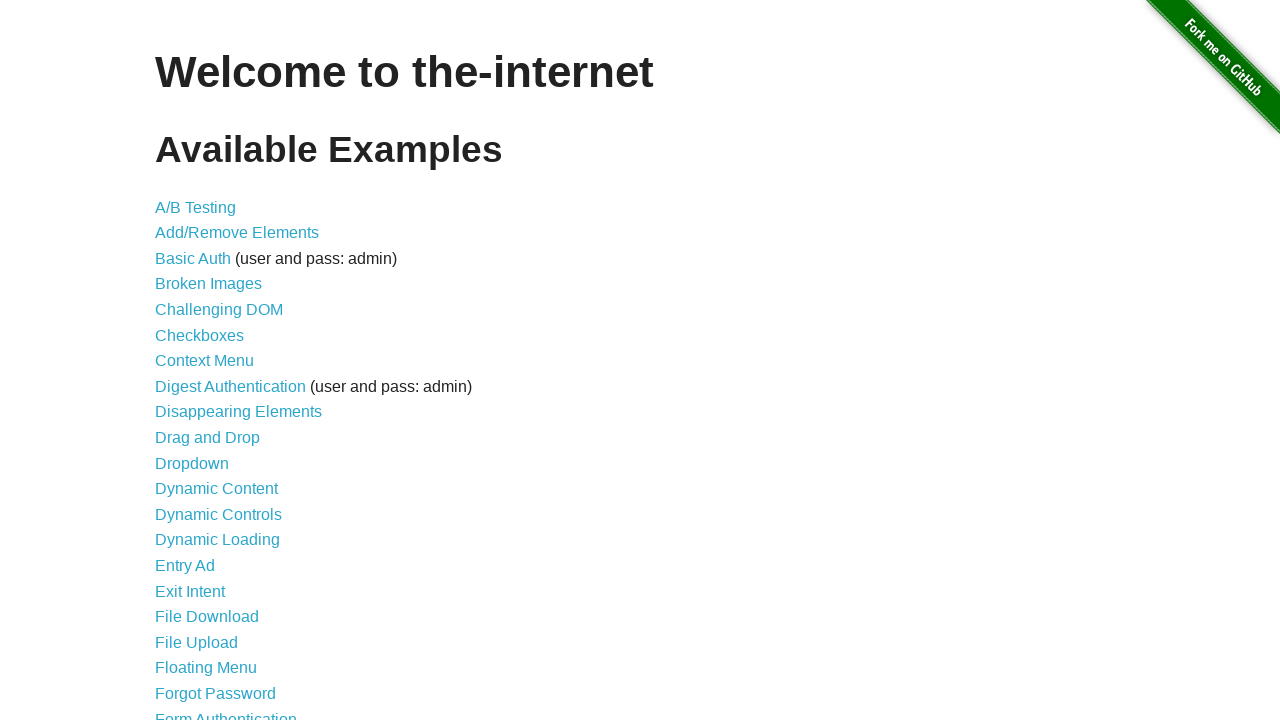

Added optimizelyOptOut cookie to browser context
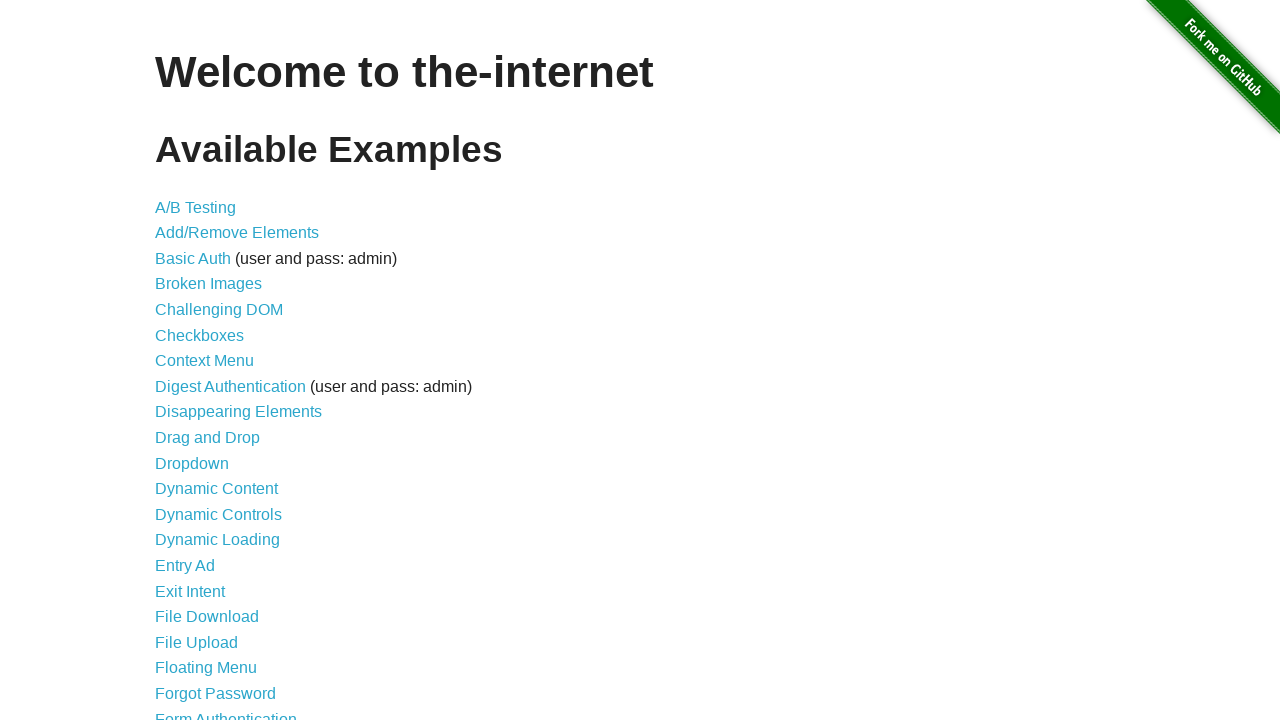

Navigated to A/B test page
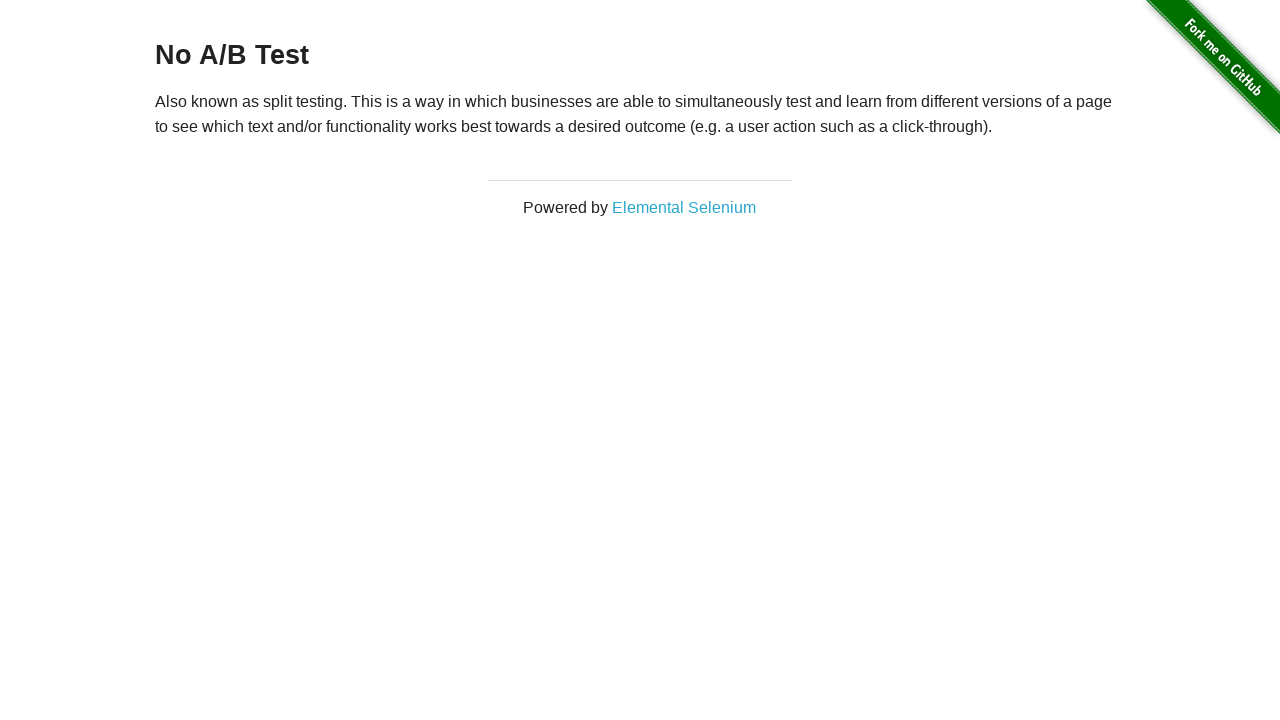

Retrieved heading text from page
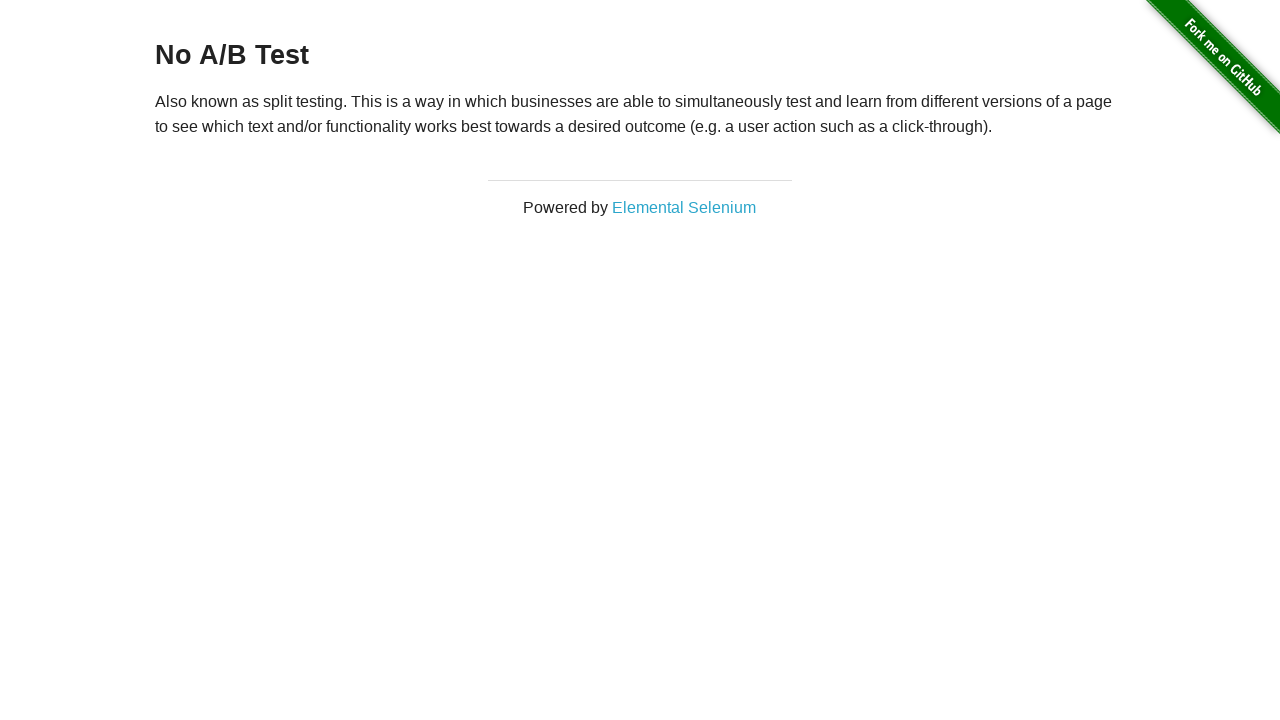

Verified heading text starts with 'No A/B Test' - opt-out successful
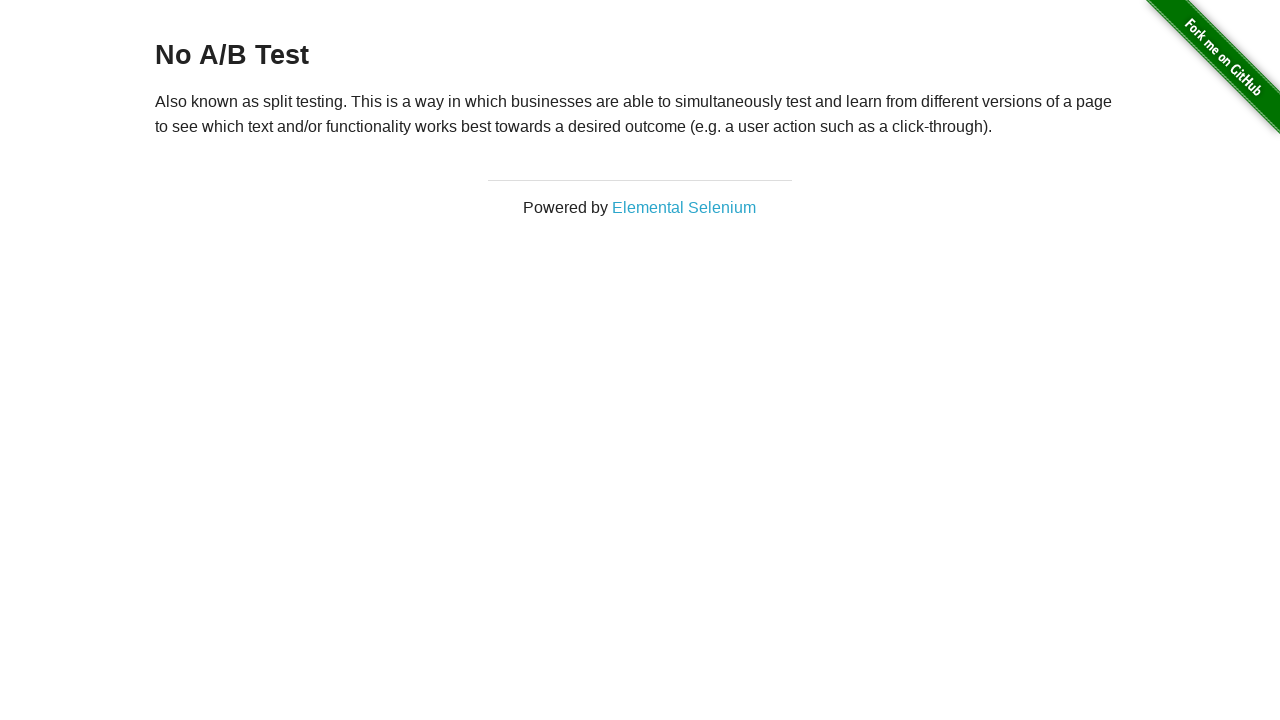

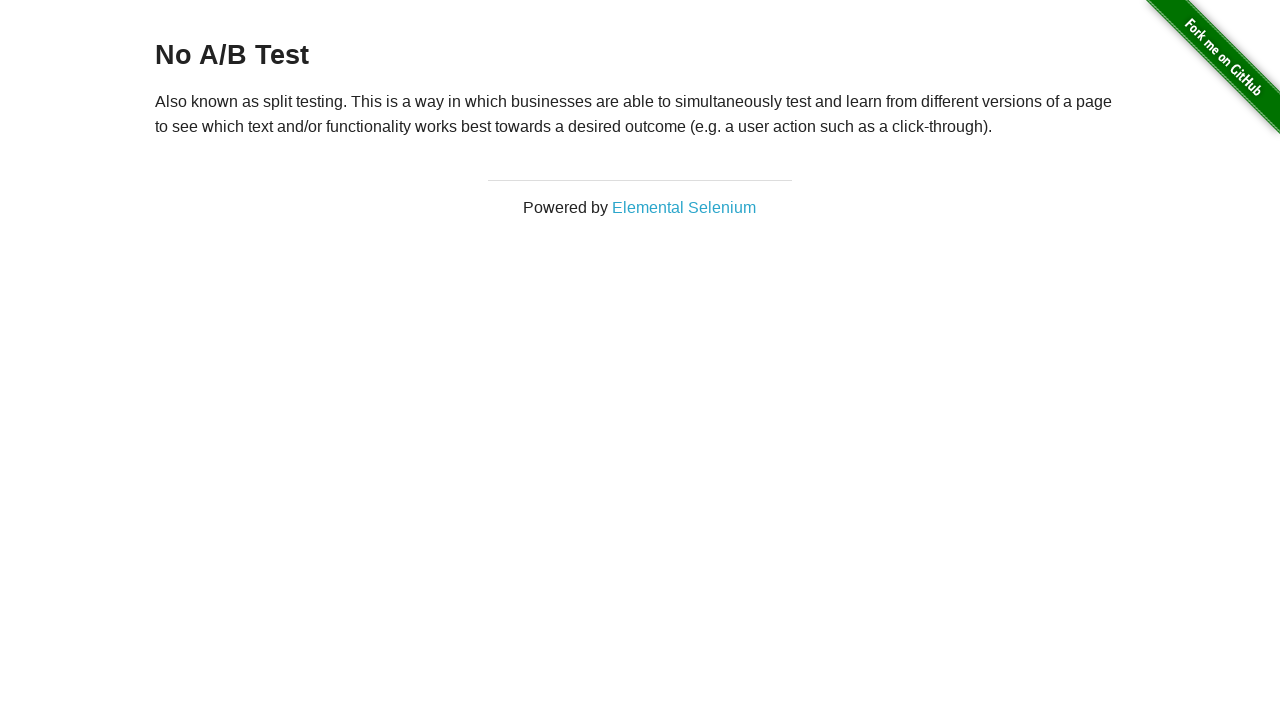